Tests dropdown selection functionality by selecting options using different methods (visible text, index, and value) and verifying the selections

Starting URL: https://training-support.net/webelements/selects

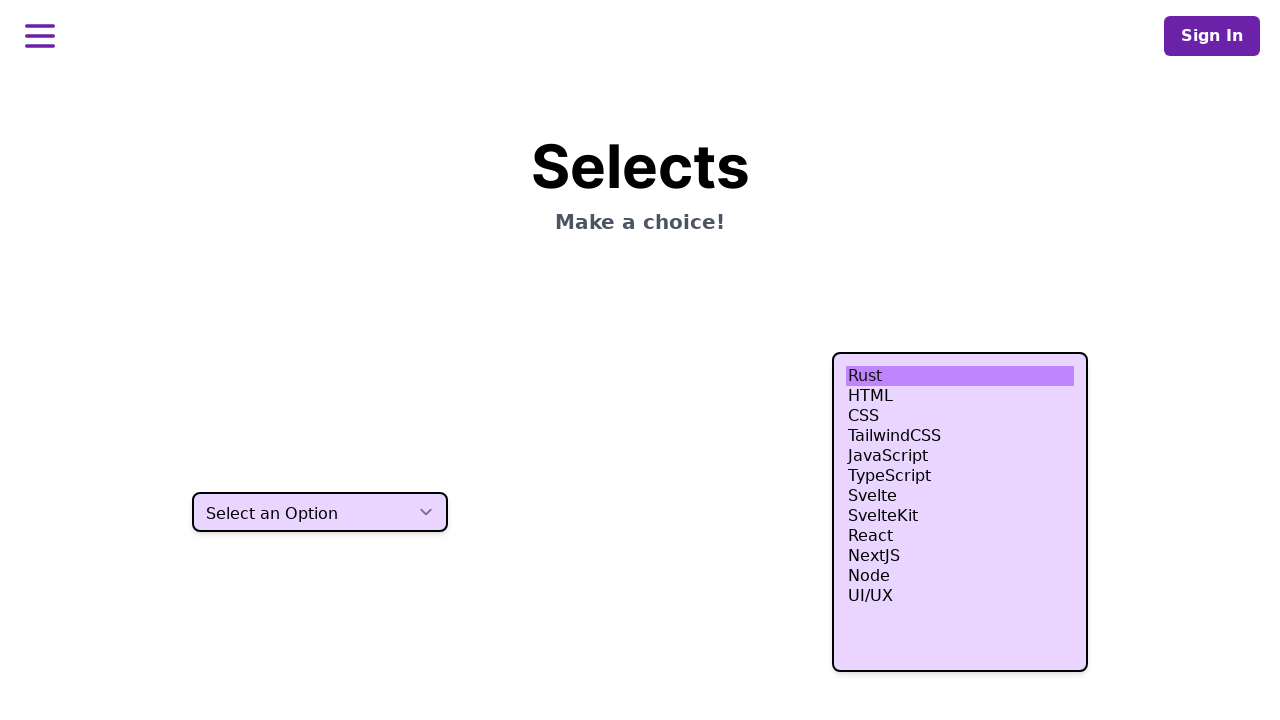

Selected dropdown option 'One' using visible text on select.h-10
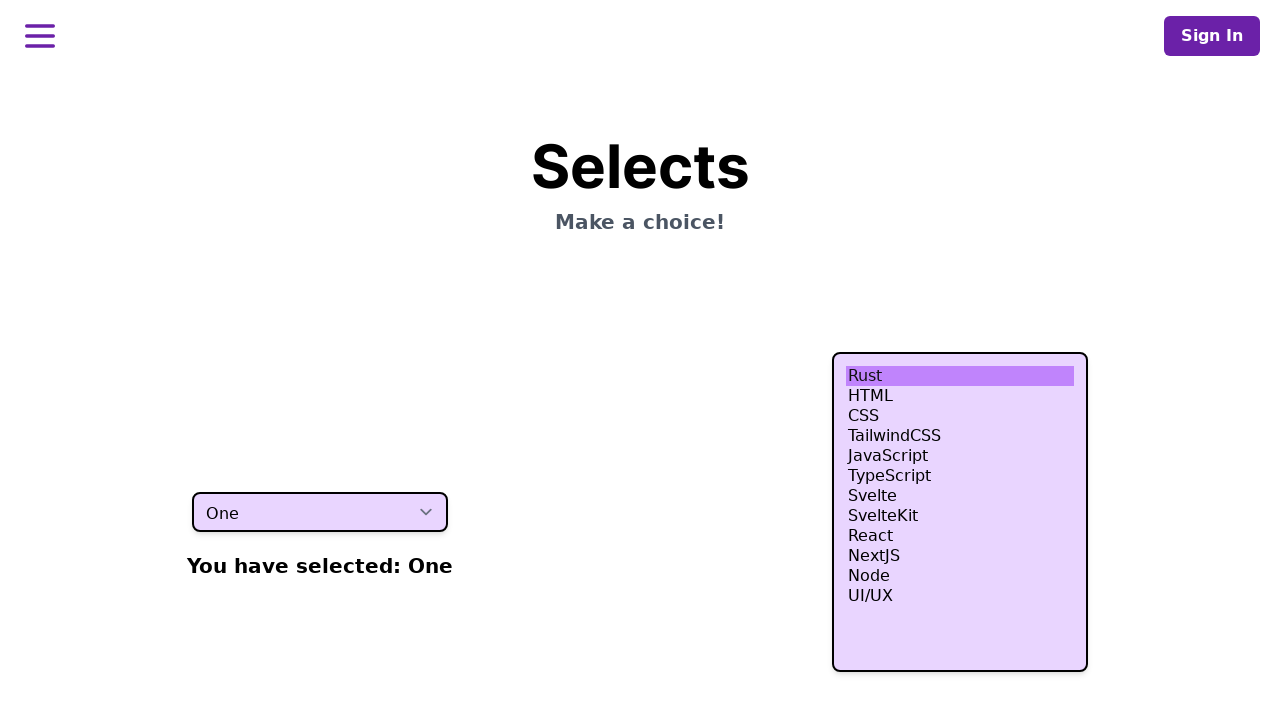

Verified selection by text: One
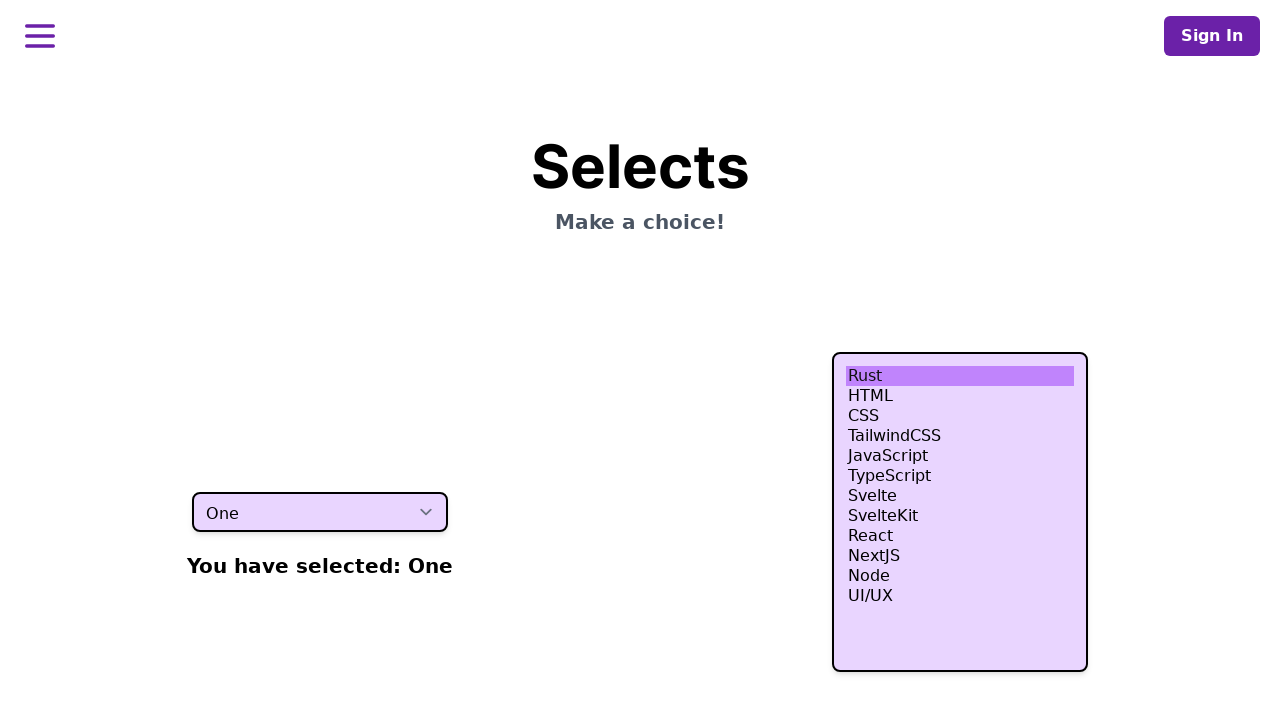

Selected dropdown option at index 2 on select.h-10
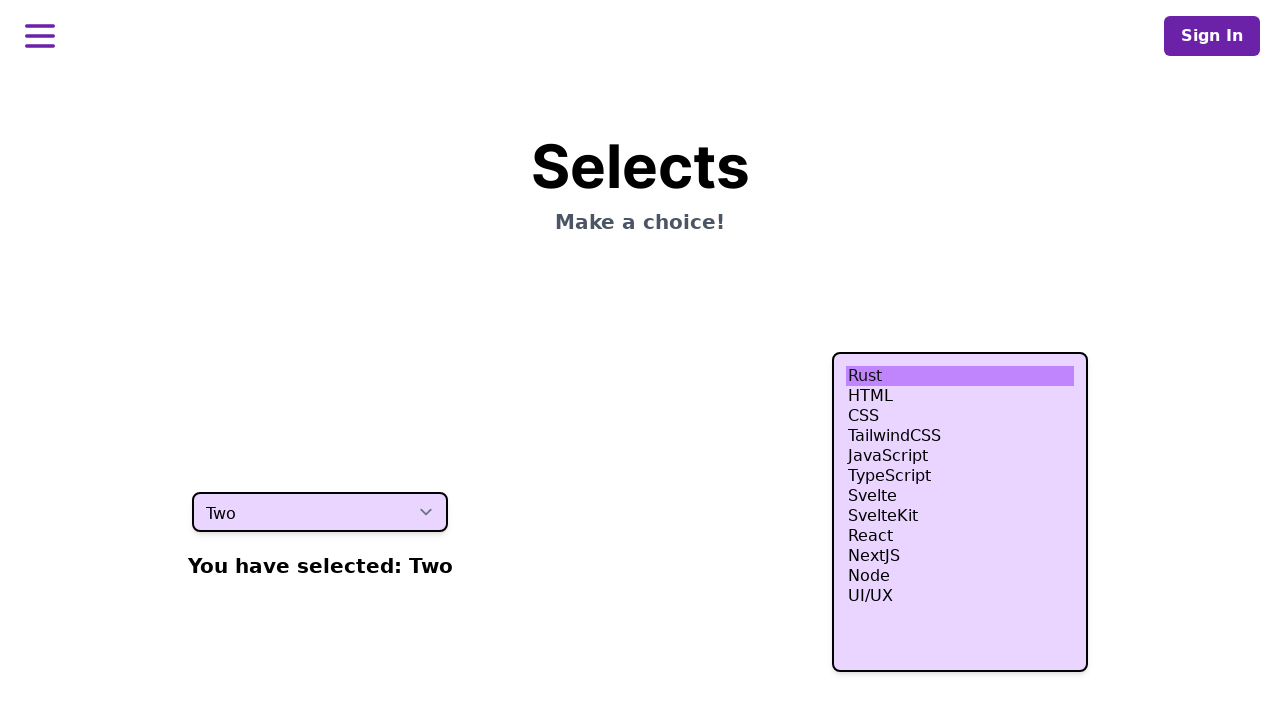

Verified selection by index: Two
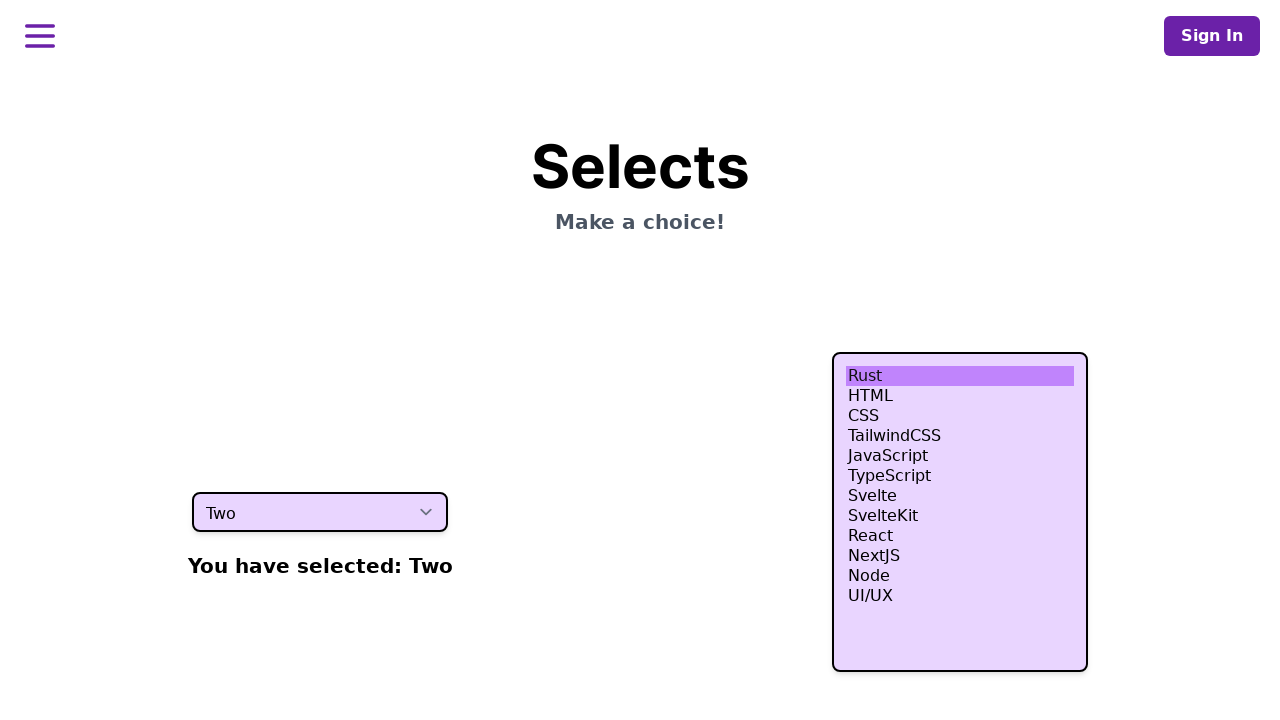

Selected dropdown option with value 'three' on select.h-10
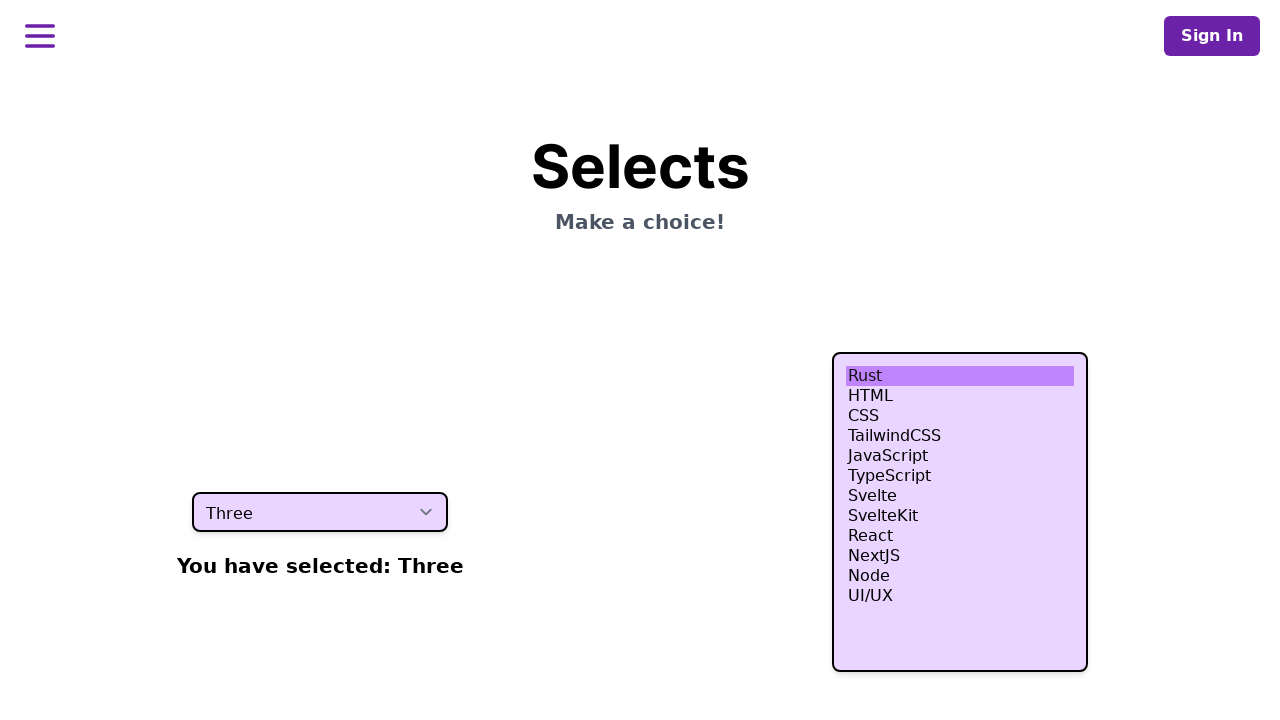

Verified selection by value: Three
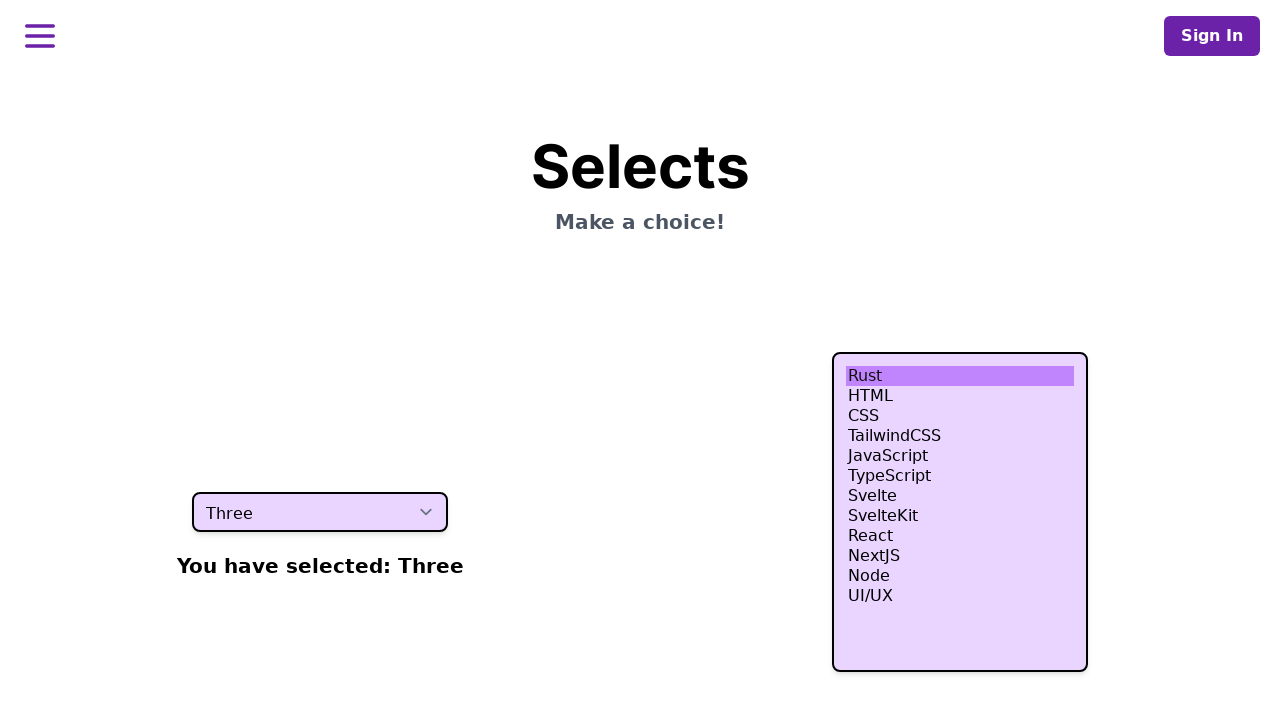

Retrieved all available dropdown options
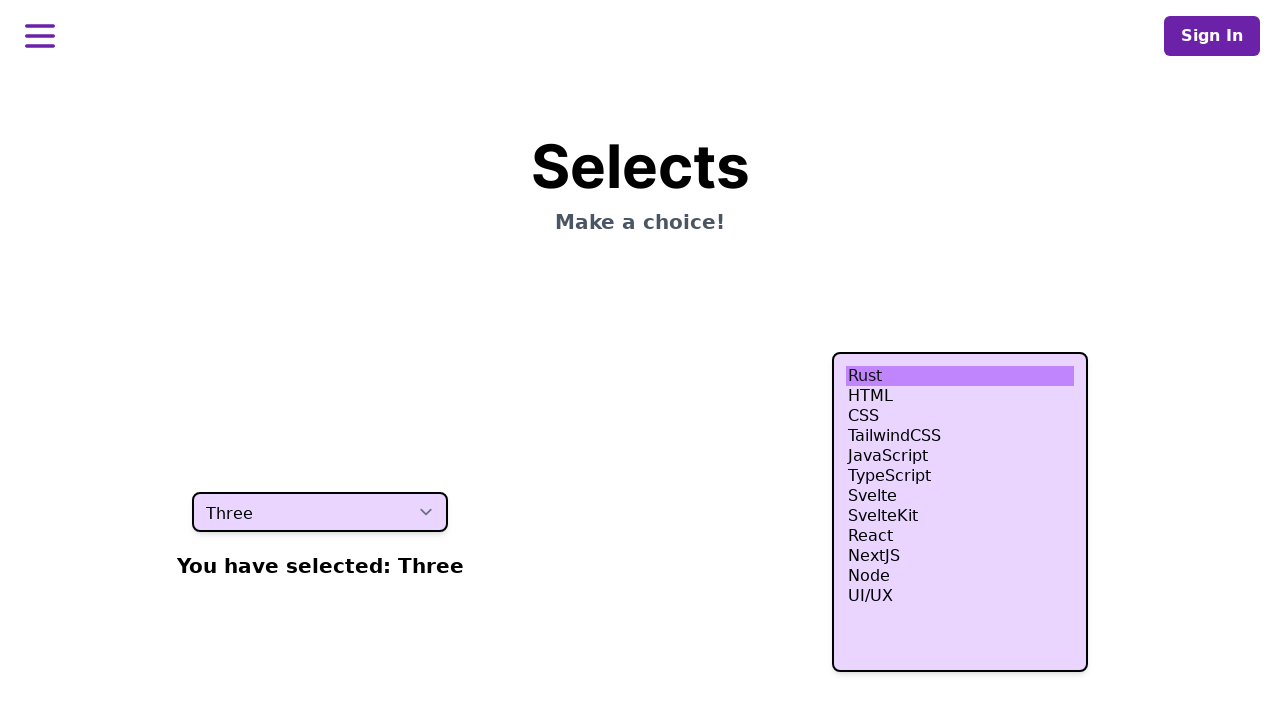

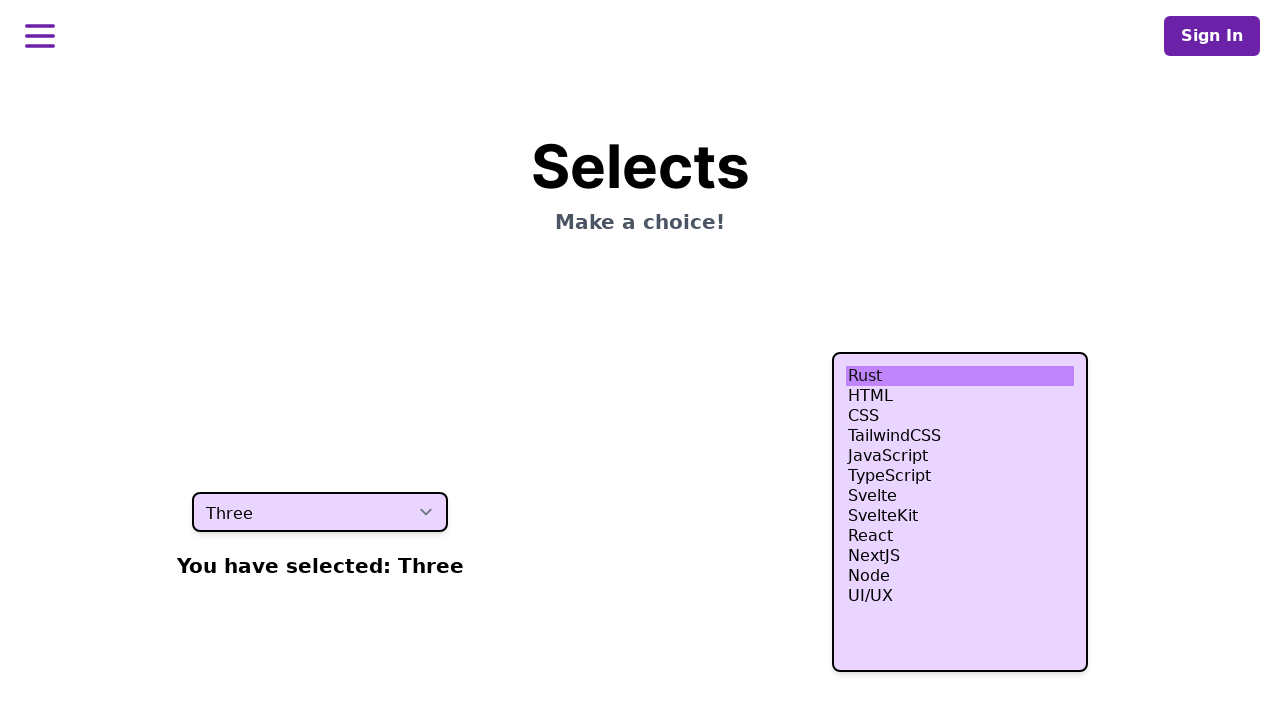